Tests that other controls are hidden when editing a todo item by double-clicking

Starting URL: https://demo.playwright.dev/todomvc/

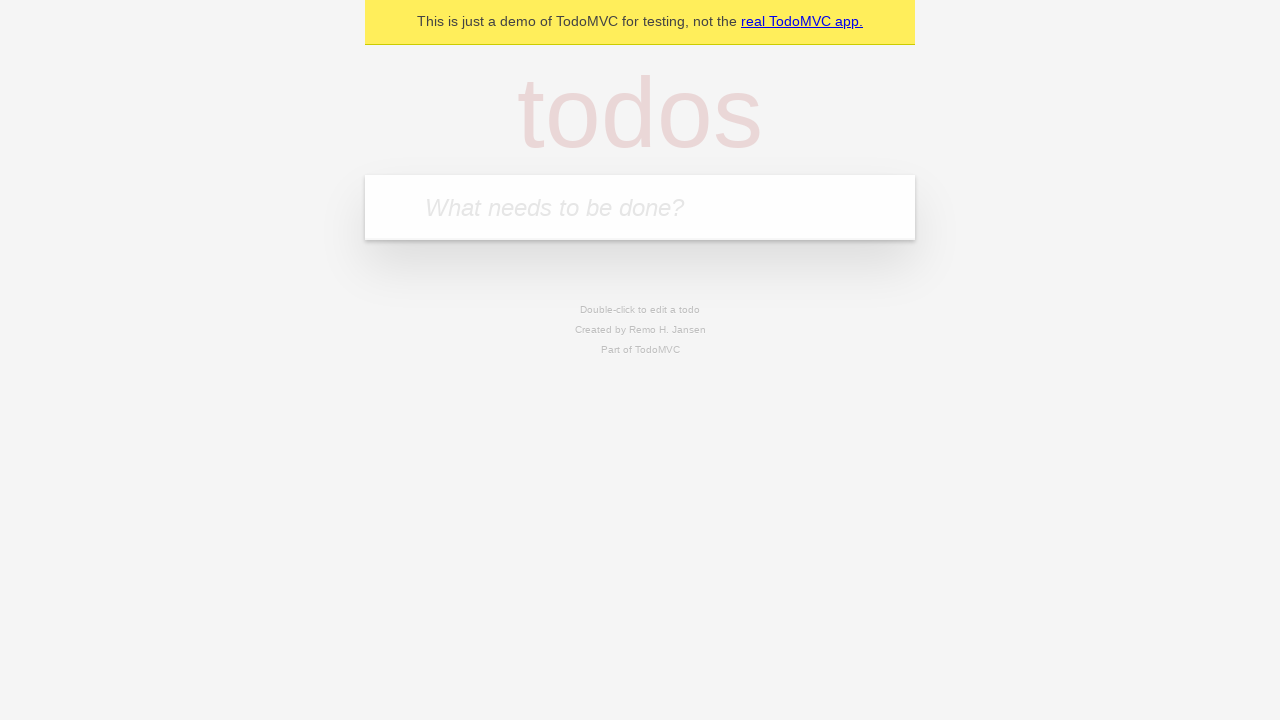

Located the todo input field
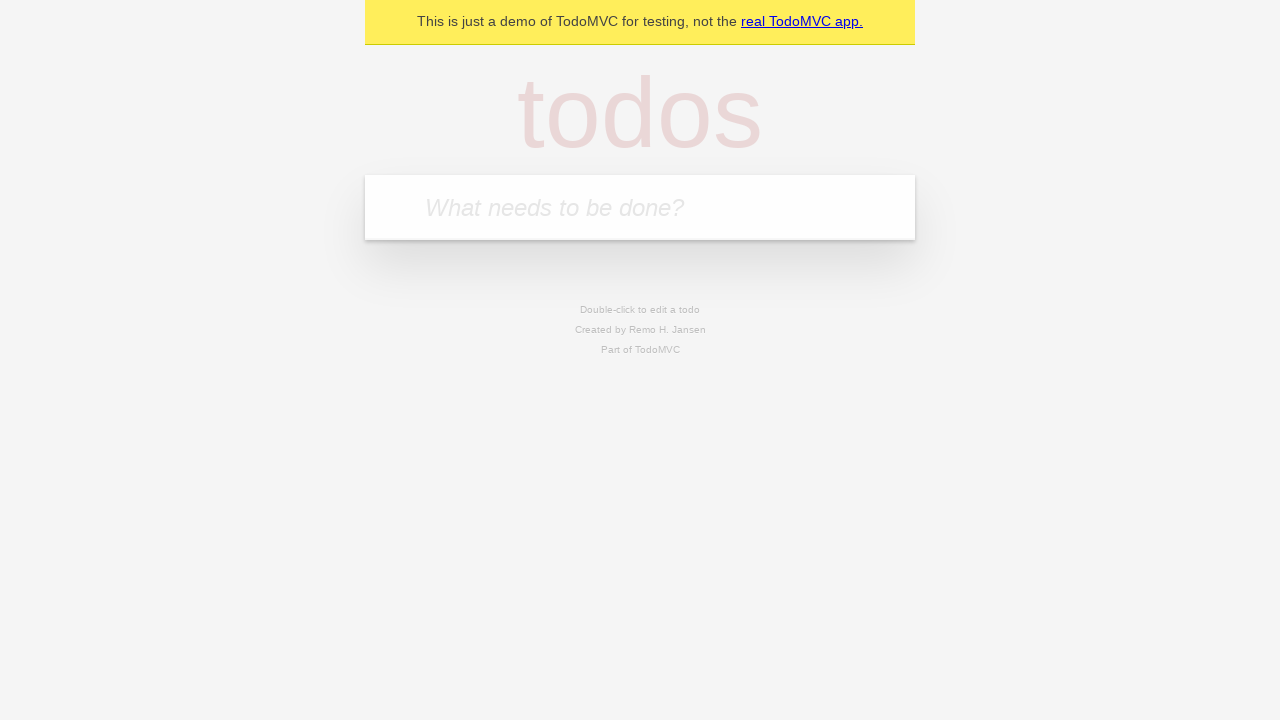

Filled todo input with 'buy some cheese' on internal:attr=[placeholder="What needs to be done?"i]
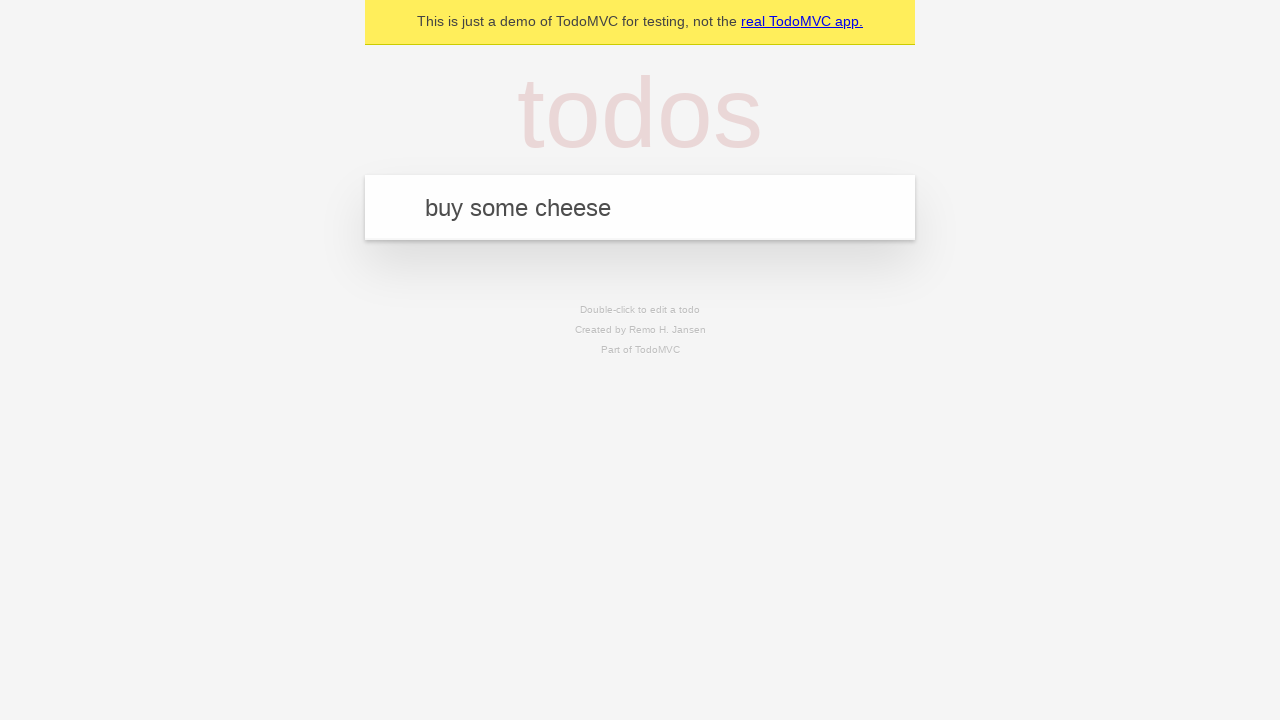

Pressed Enter to create todo 'buy some cheese' on internal:attr=[placeholder="What needs to be done?"i]
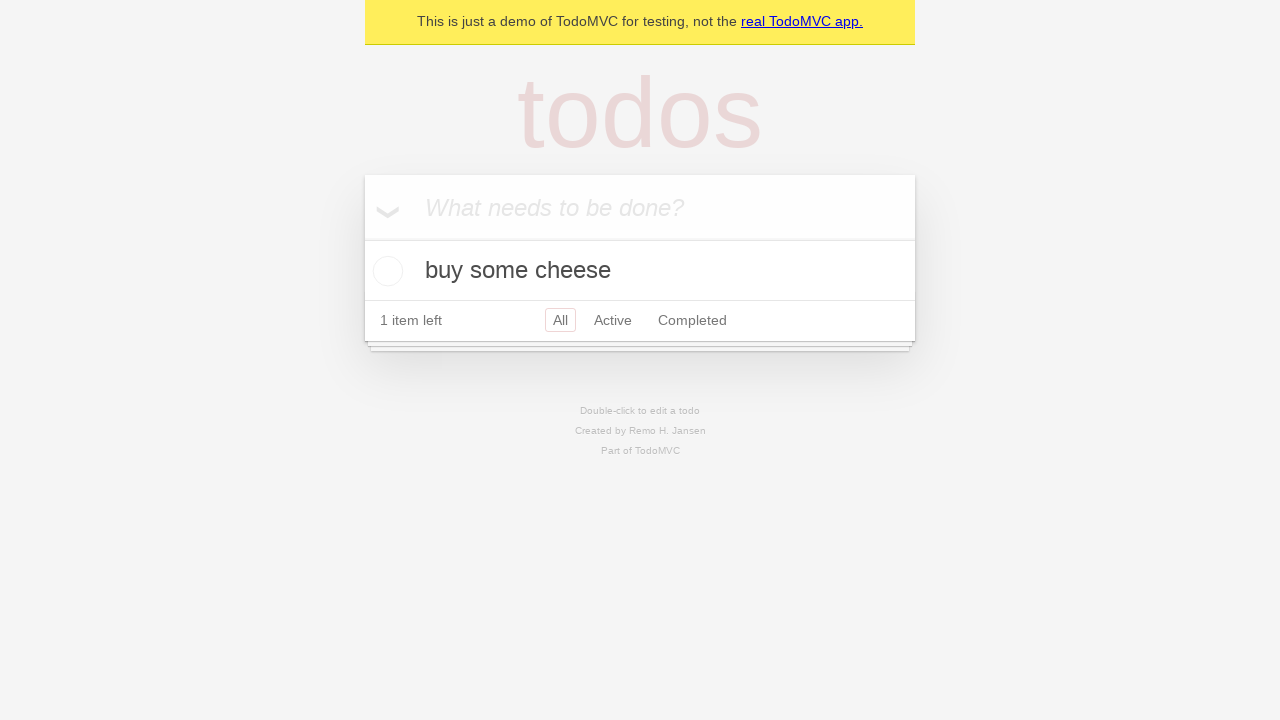

Filled todo input with 'feed the cat' on internal:attr=[placeholder="What needs to be done?"i]
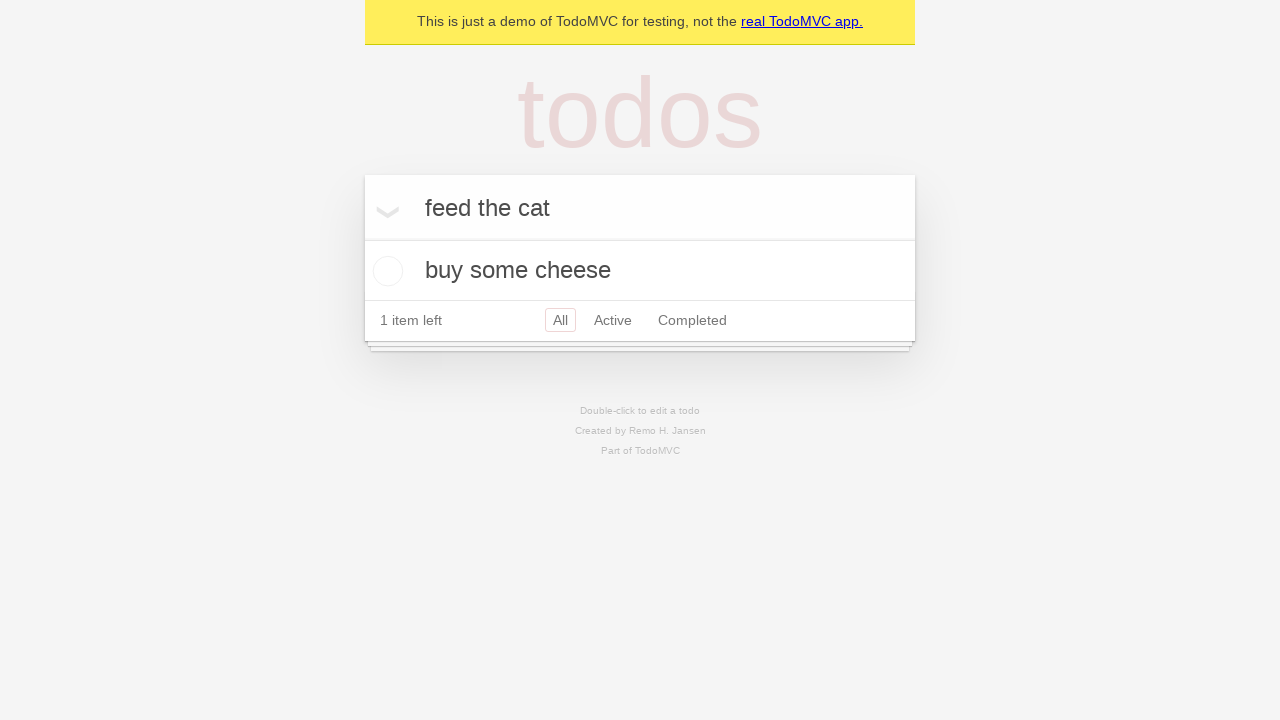

Pressed Enter to create todo 'feed the cat' on internal:attr=[placeholder="What needs to be done?"i]
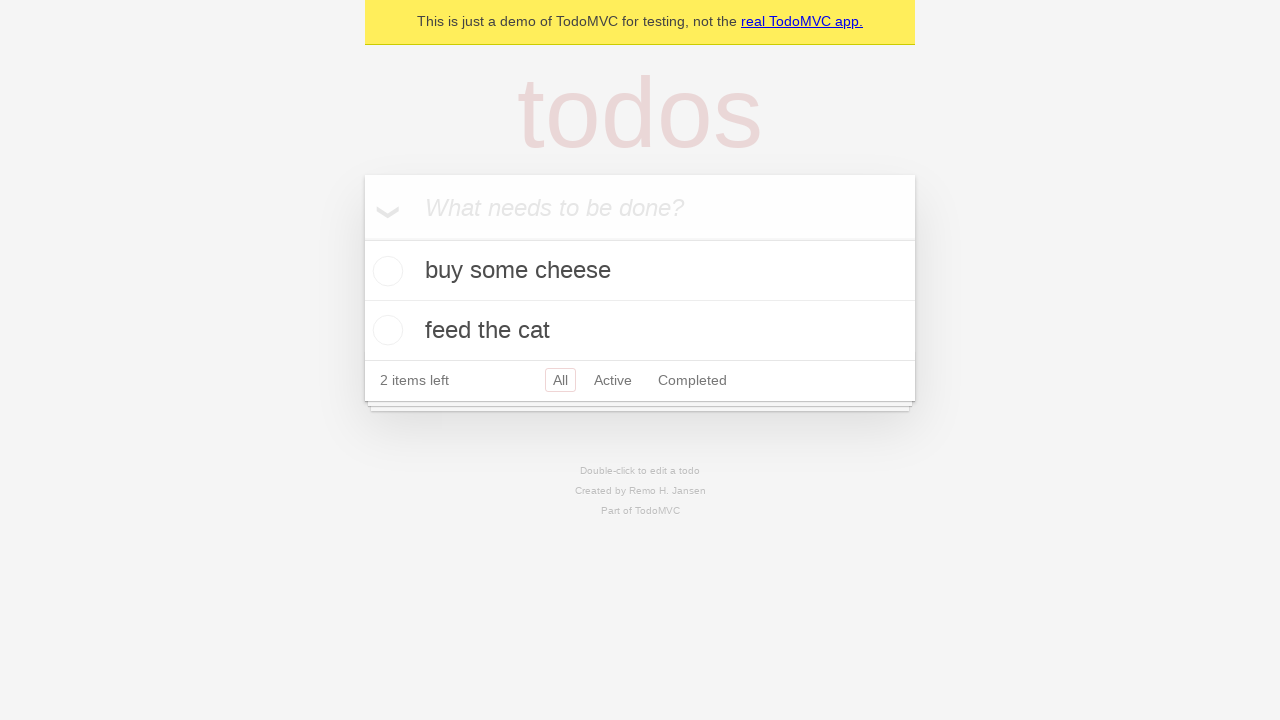

Filled todo input with 'book a doctors appointment' on internal:attr=[placeholder="What needs to be done?"i]
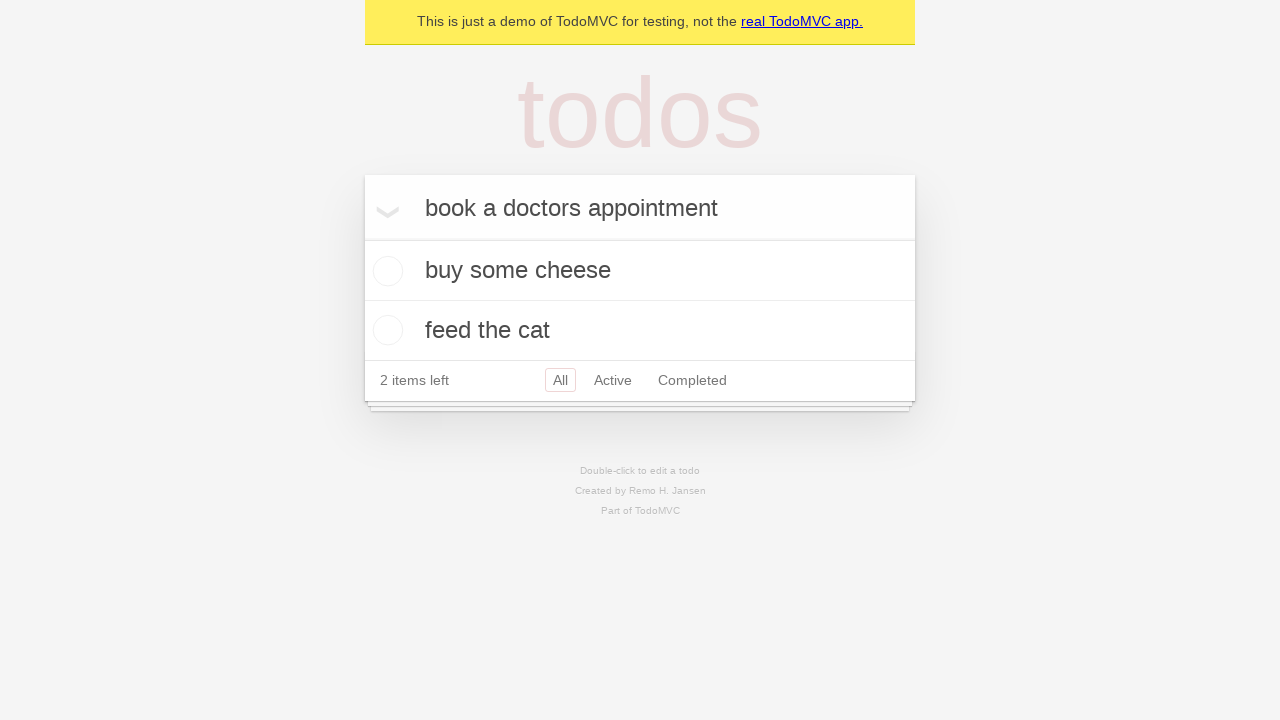

Pressed Enter to create todo 'book a doctors appointment' on internal:attr=[placeholder="What needs to be done?"i]
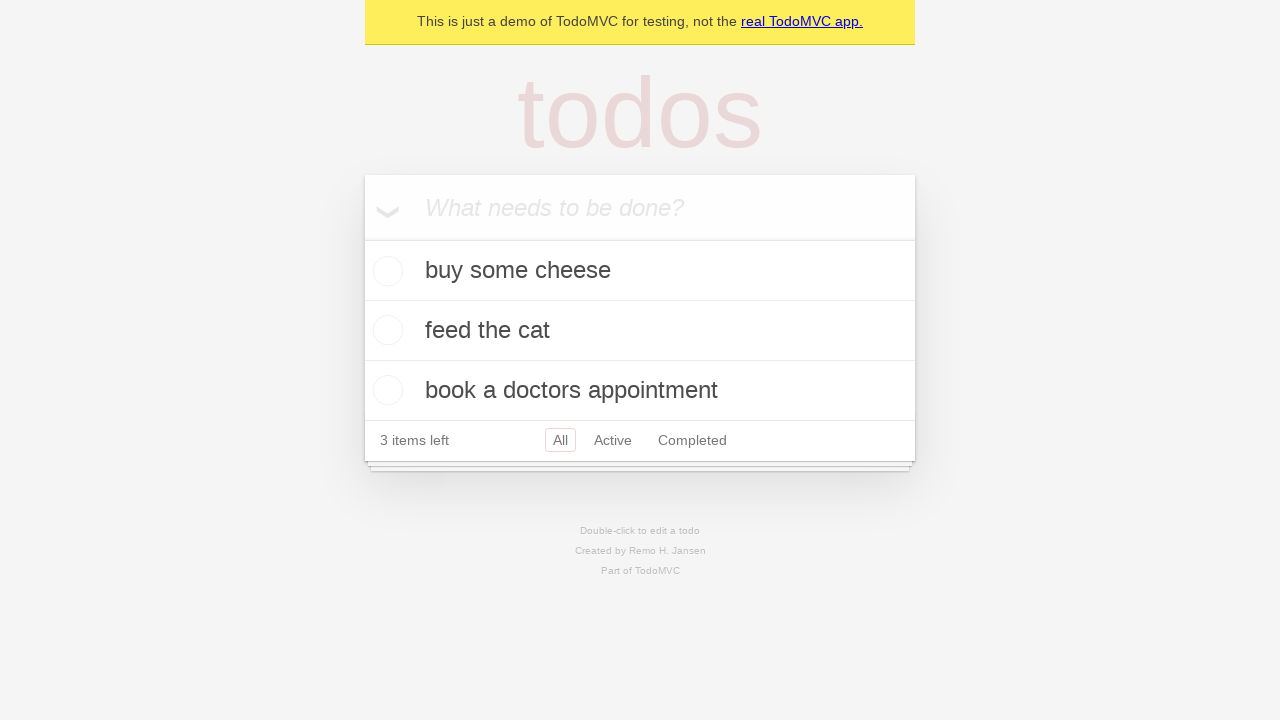

Located the second todo item
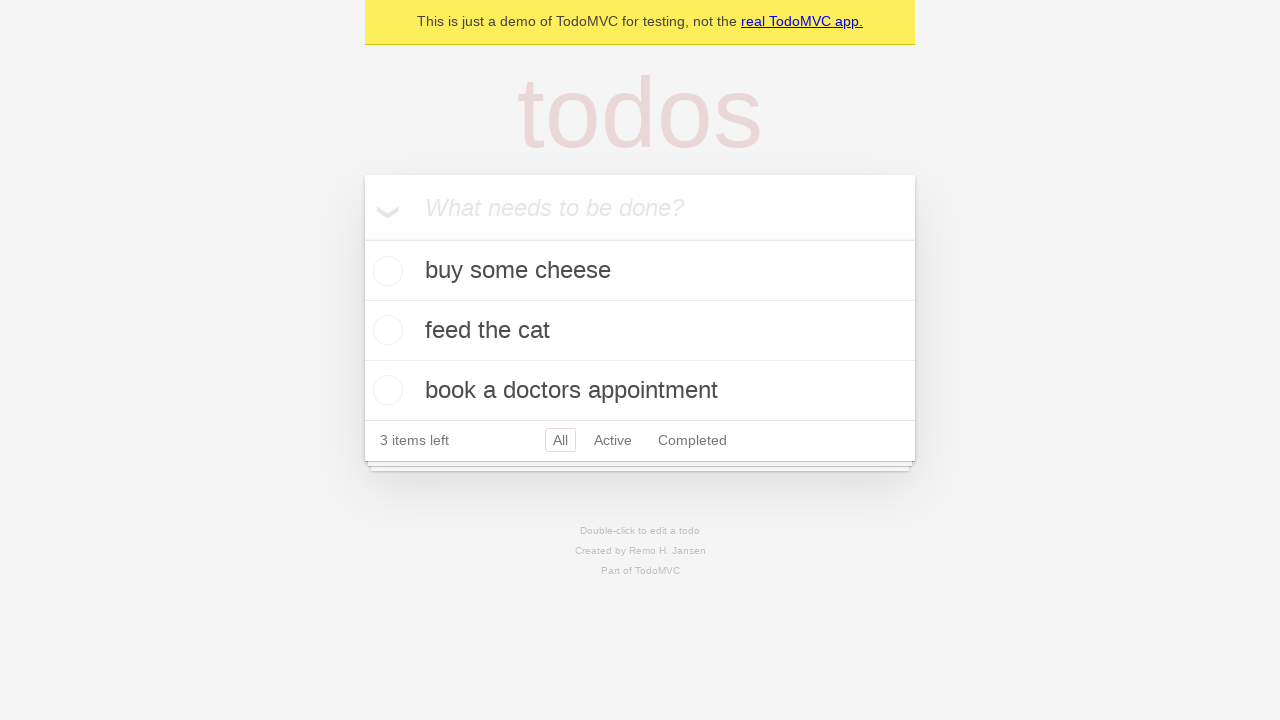

Double-clicked second todo item to enter edit mode at (640, 331) on internal:testid=[data-testid="todo-item"s] >> nth=1
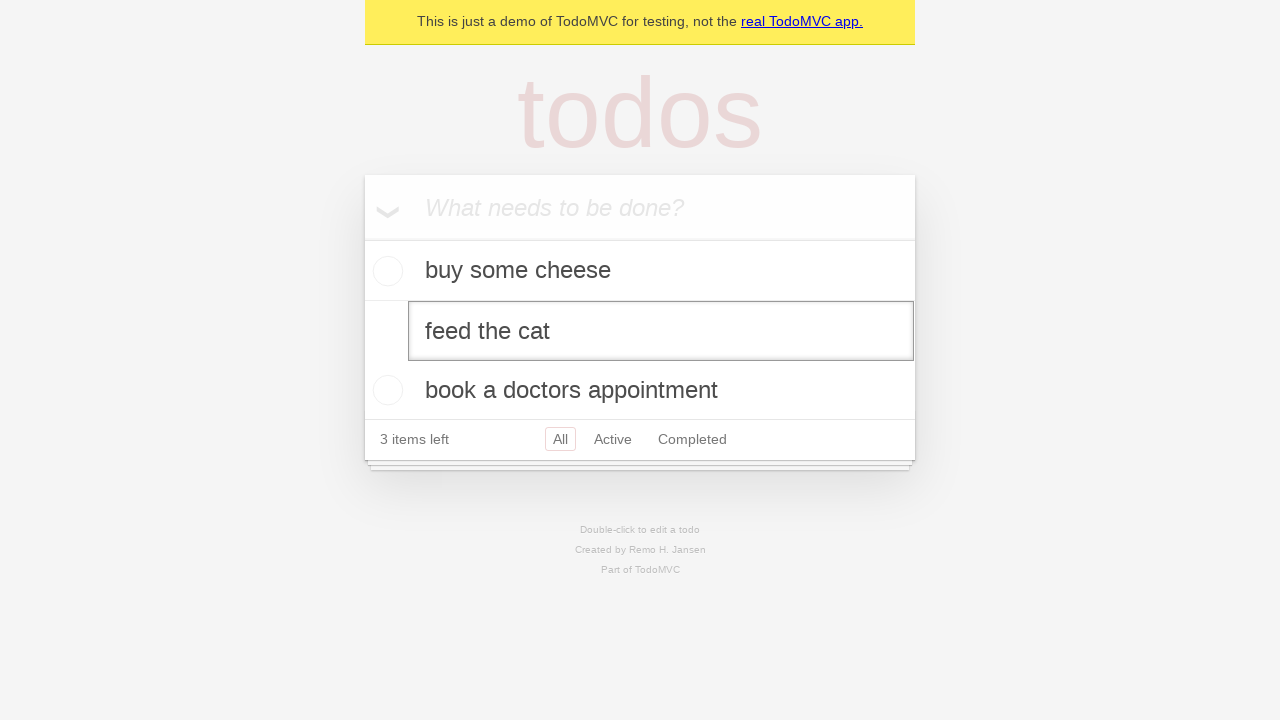

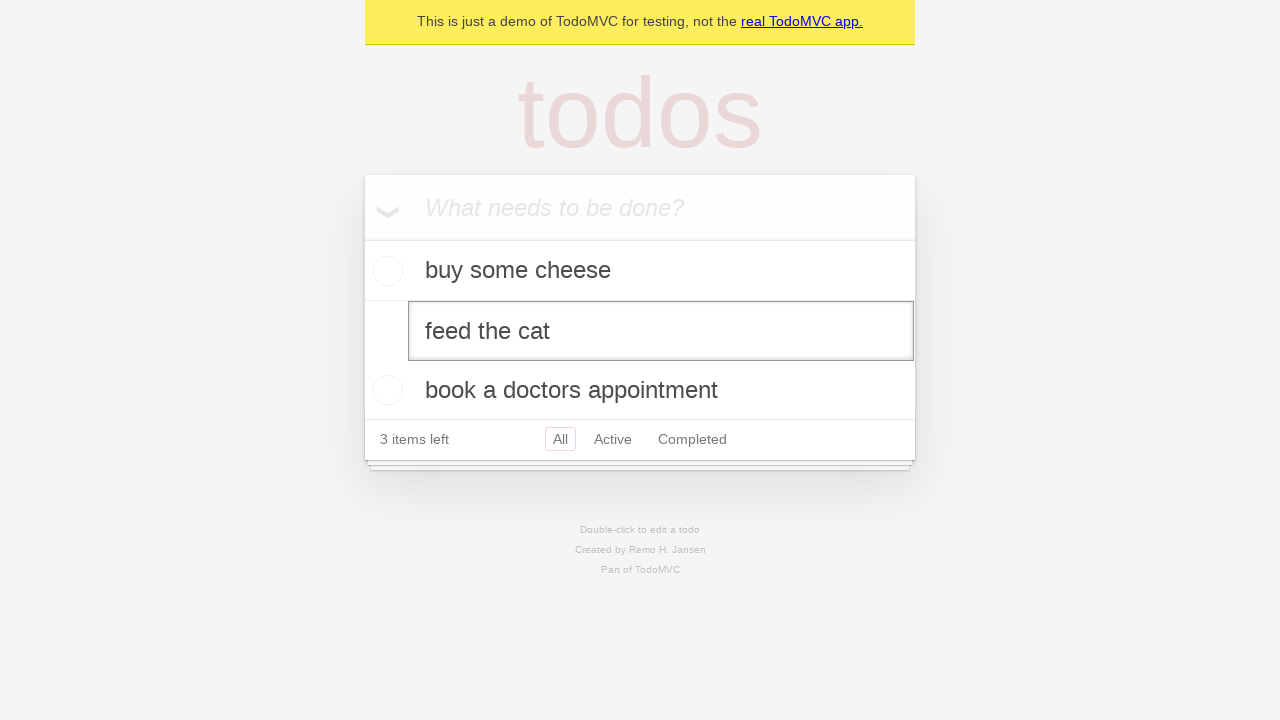